Tests date picker calendar functionality by clicking to open the calendar, navigating between months using previous/next buttons, and selecting a specific date from the calendar grid.

Starting URL: https://demoqa.com/date-picker

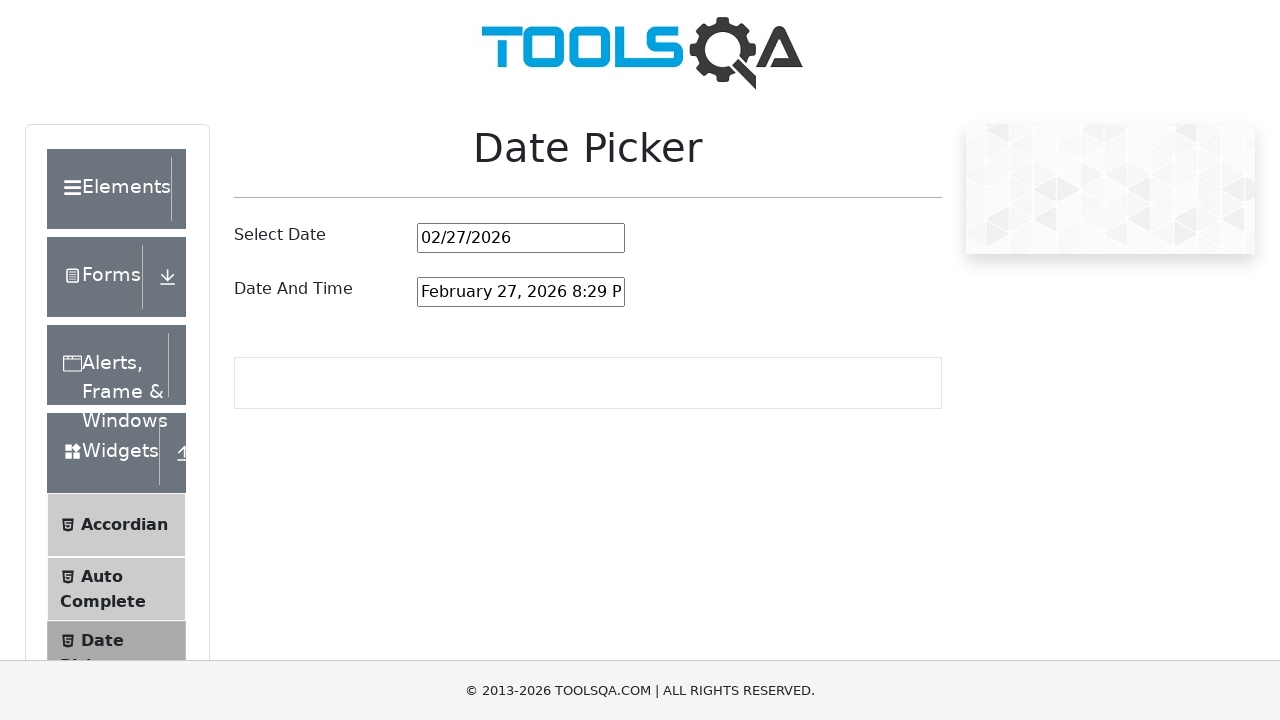

Clicked date picker input to open calendar at (521, 238) on #datePickerMonthYearInput
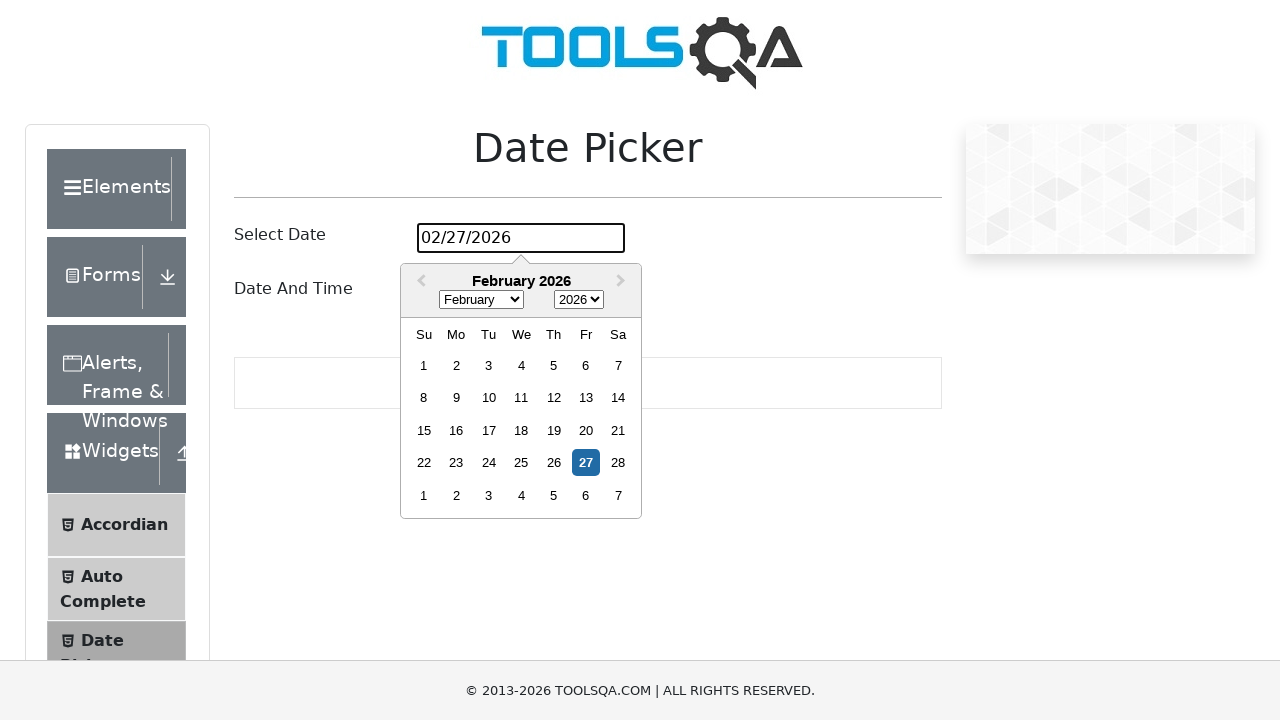

Previous month navigation button is visible
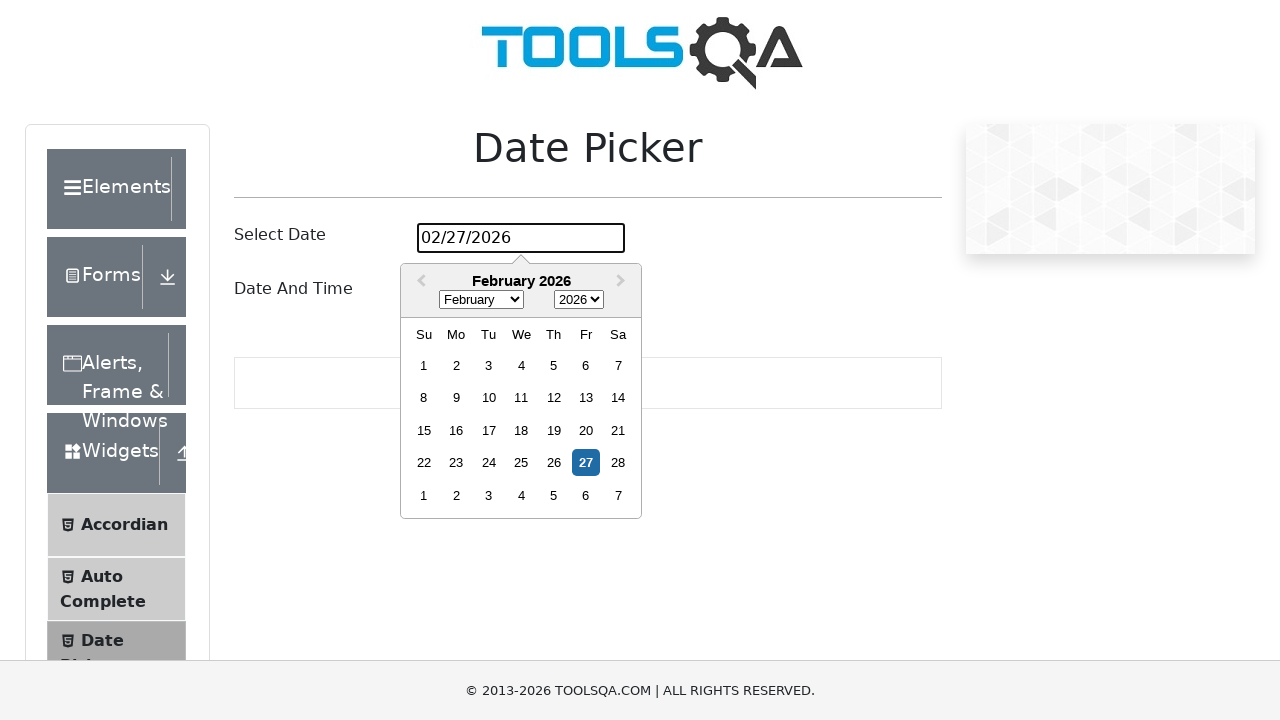

Clicked previous month button to navigate to previous month at (419, 282) on button.react-datepicker__navigation--previous
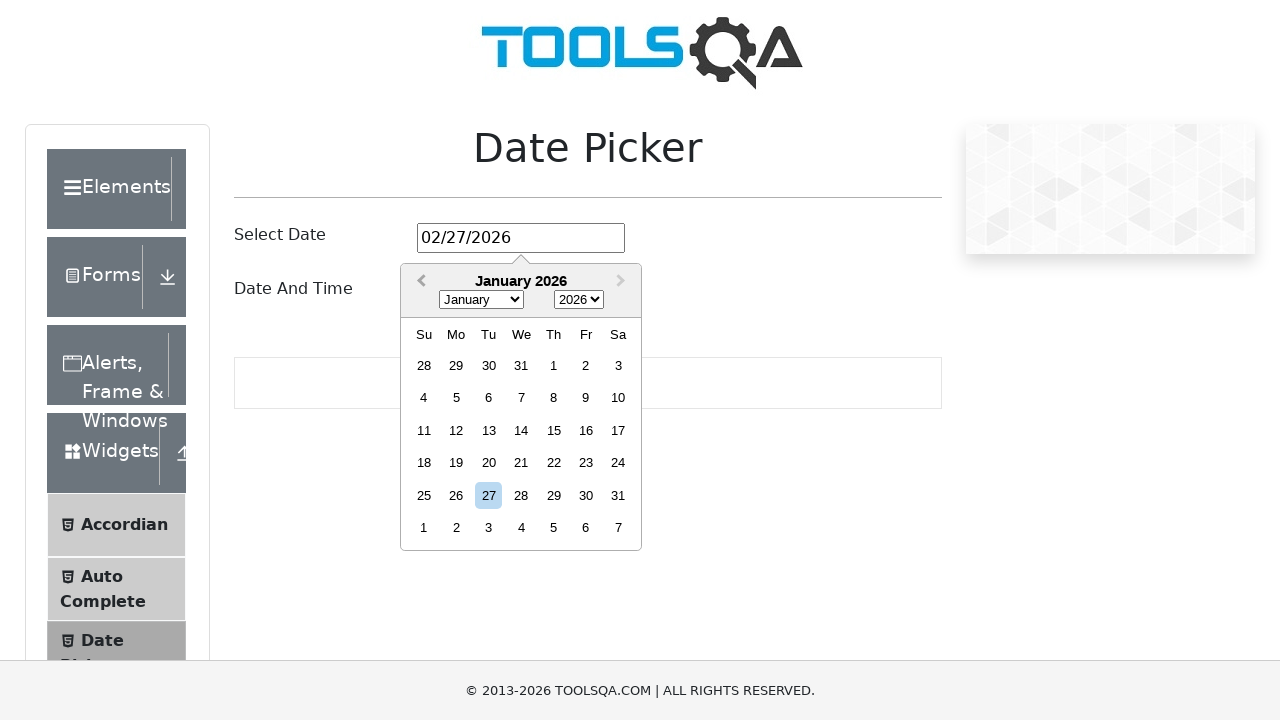

Next month navigation button is visible
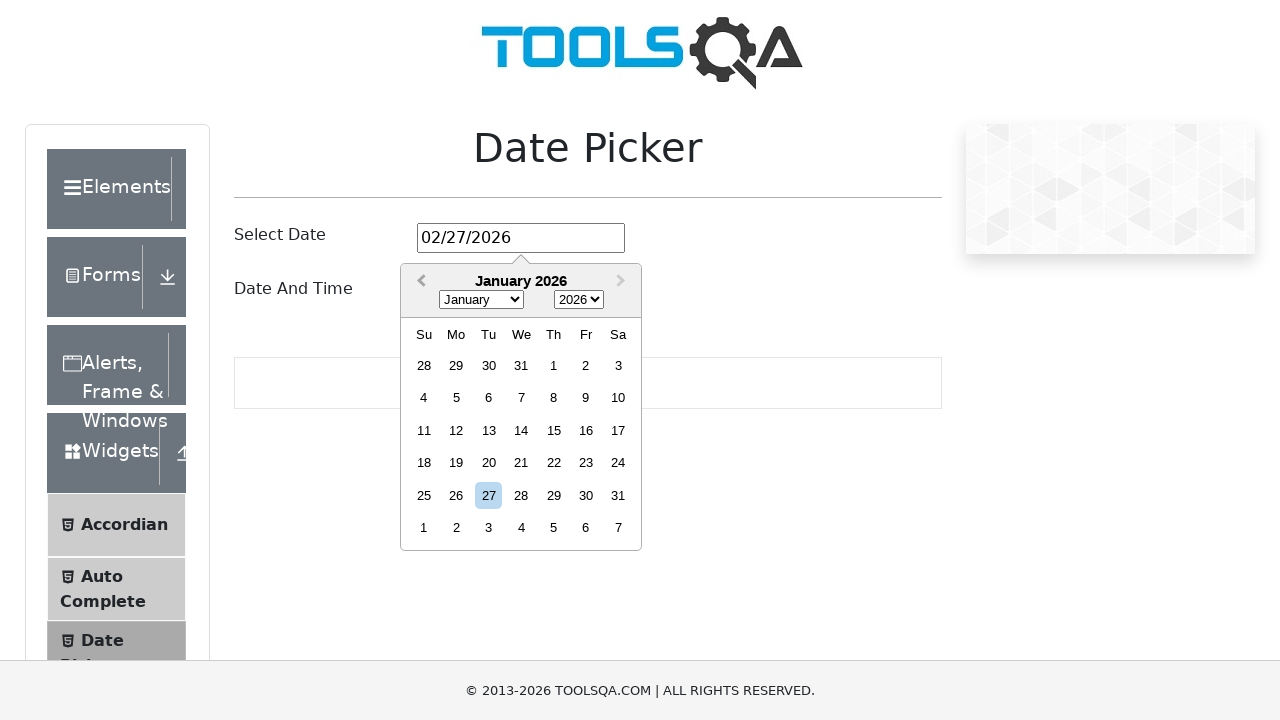

Clicked next month button to navigate to next month at (623, 282) on button.react-datepicker__navigation--next
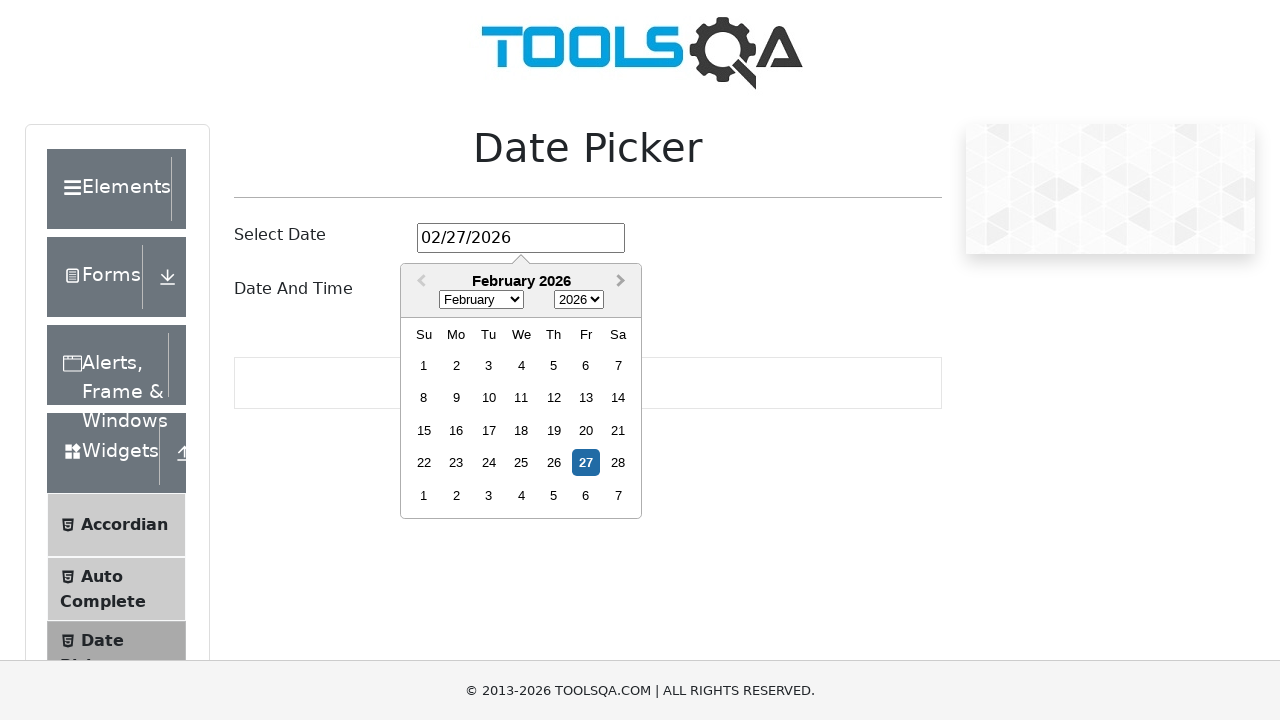

Selected date from calendar grid (5th row, 2nd cell) at (456, 495) on div.react-datepicker__month > div:nth-child(5) > div:nth-child(2)
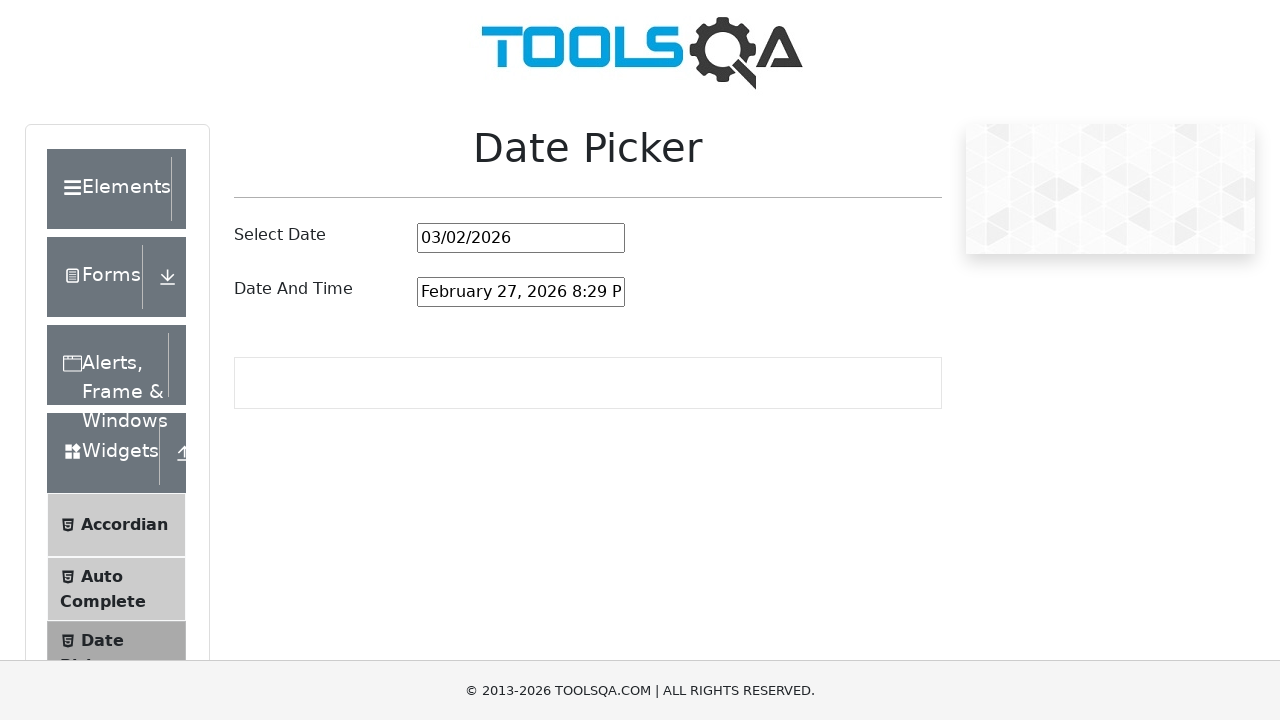

Retrieved selected date value: 03/02/2026
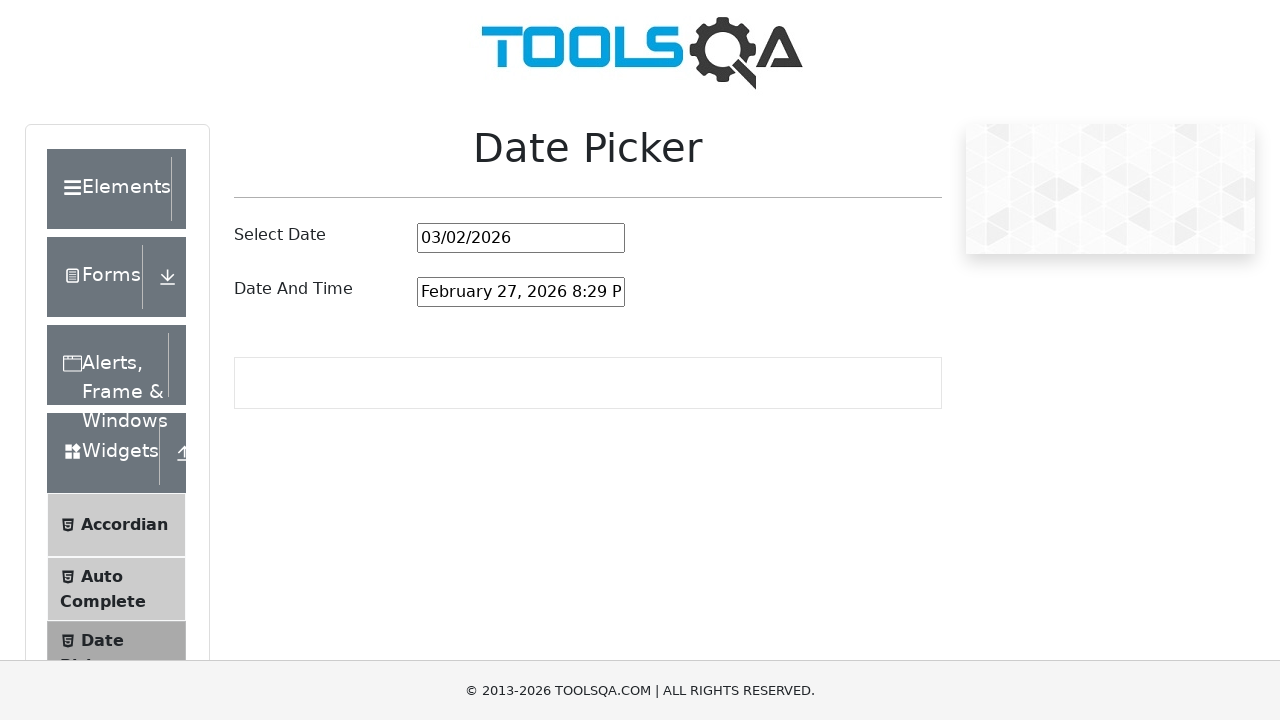

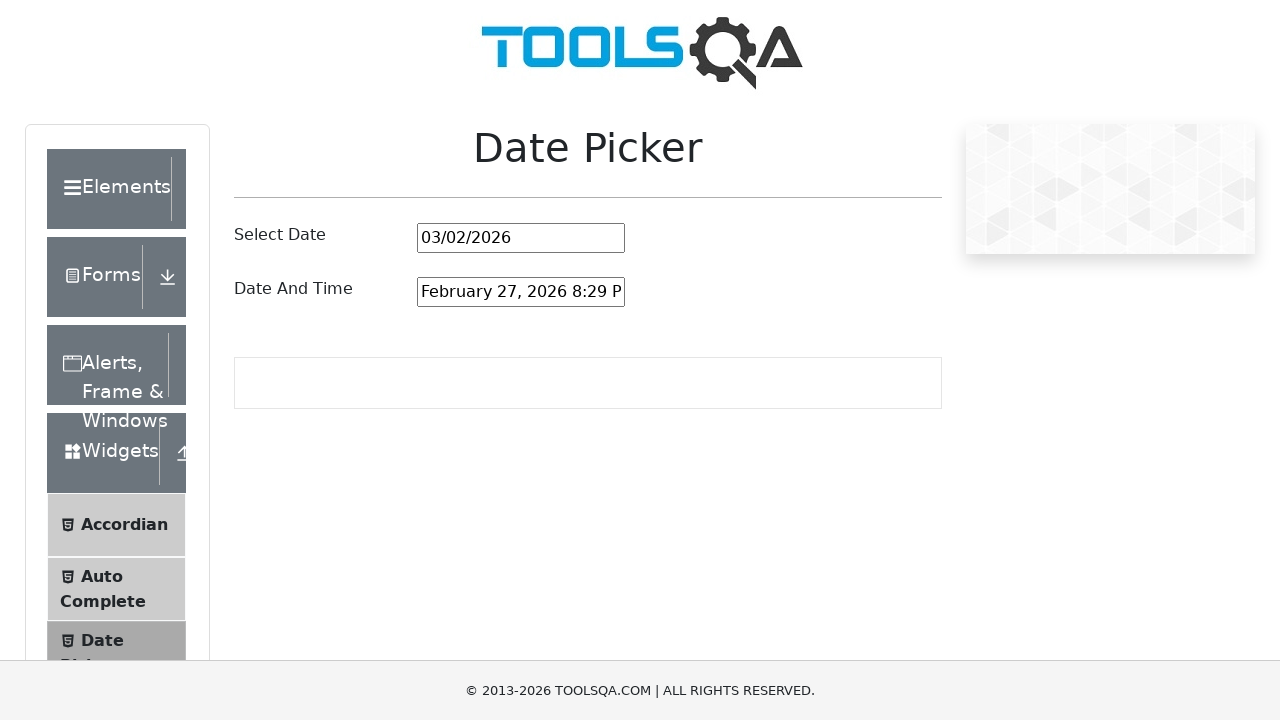